Tests JavaScript alert acceptance by clicking the first button and accepting the alert dialog

Starting URL: https://the-internet.herokuapp.com/javascript_alerts

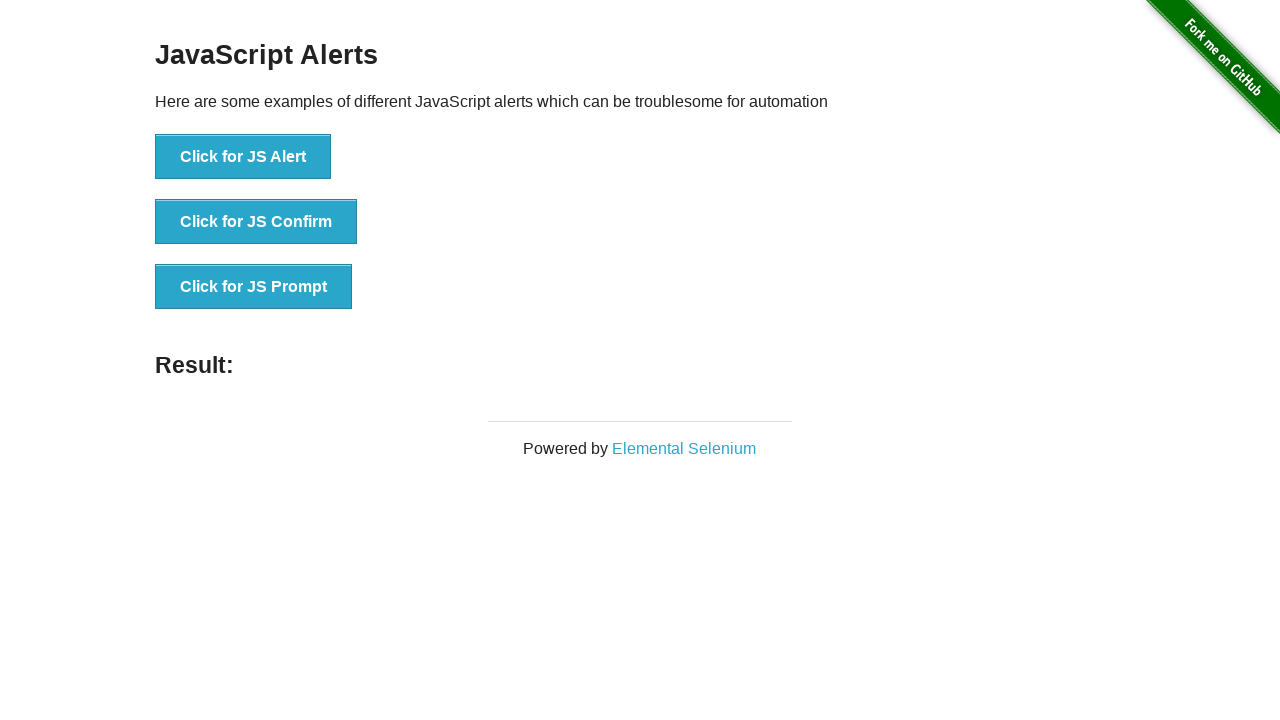

Clicked the first button to trigger JavaScript alert at (243, 157) on text='Click for JS Alert'
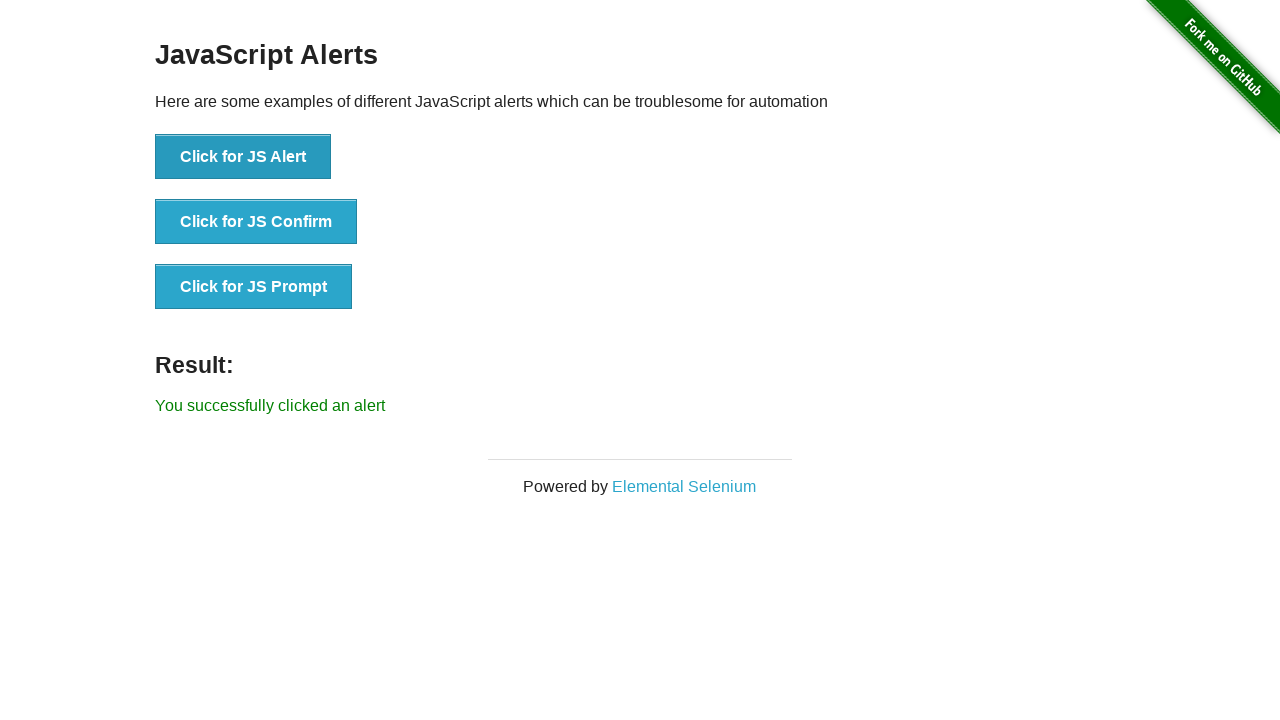

Set up dialog handler to accept alert
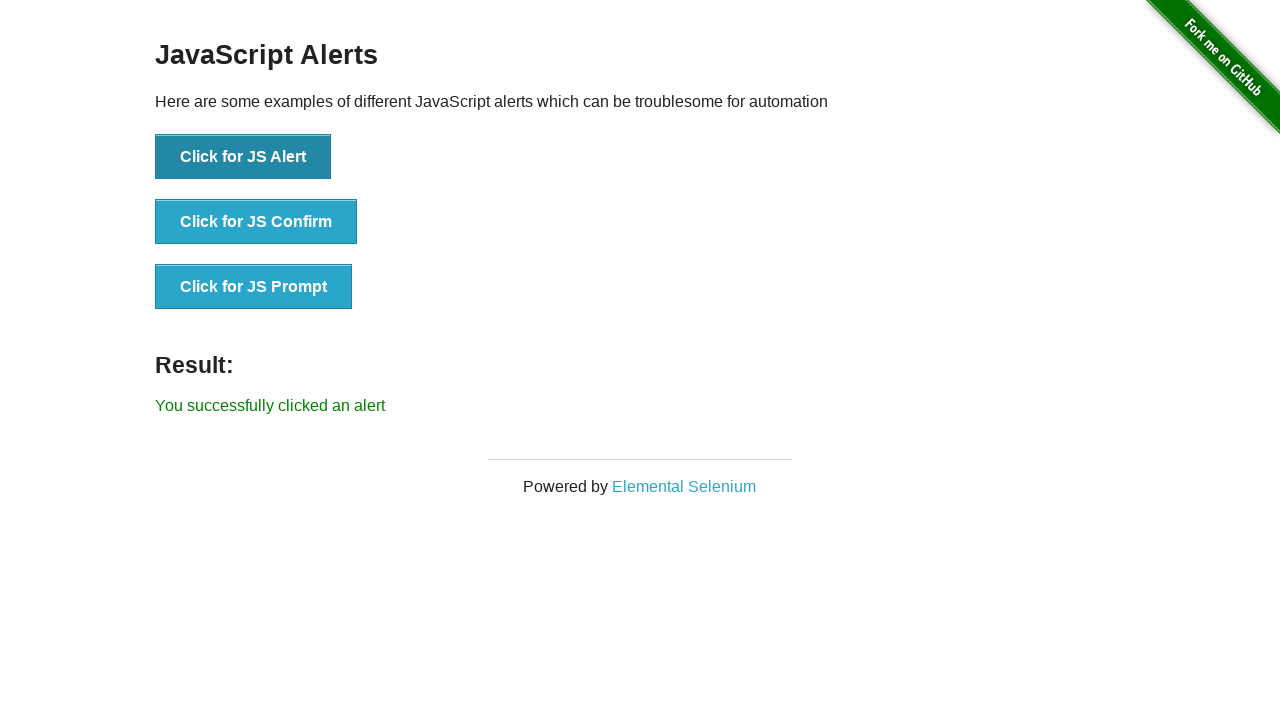

Verified success message appeared after accepting alert
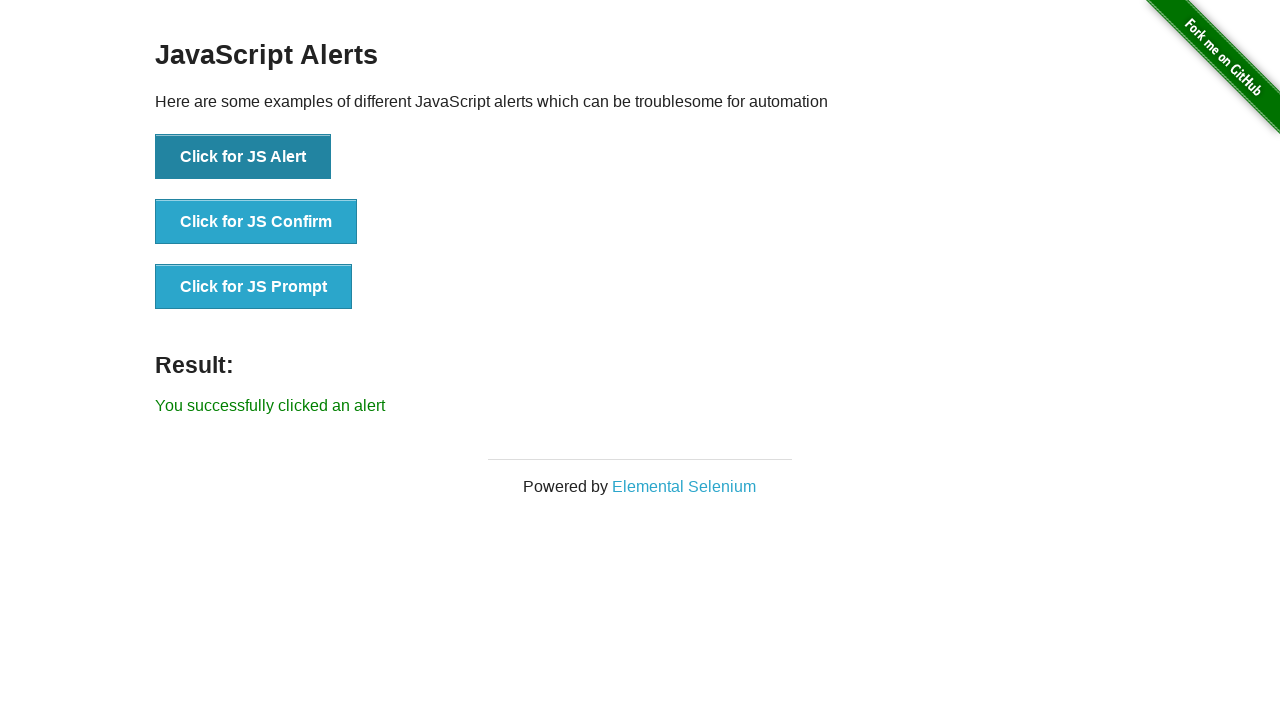

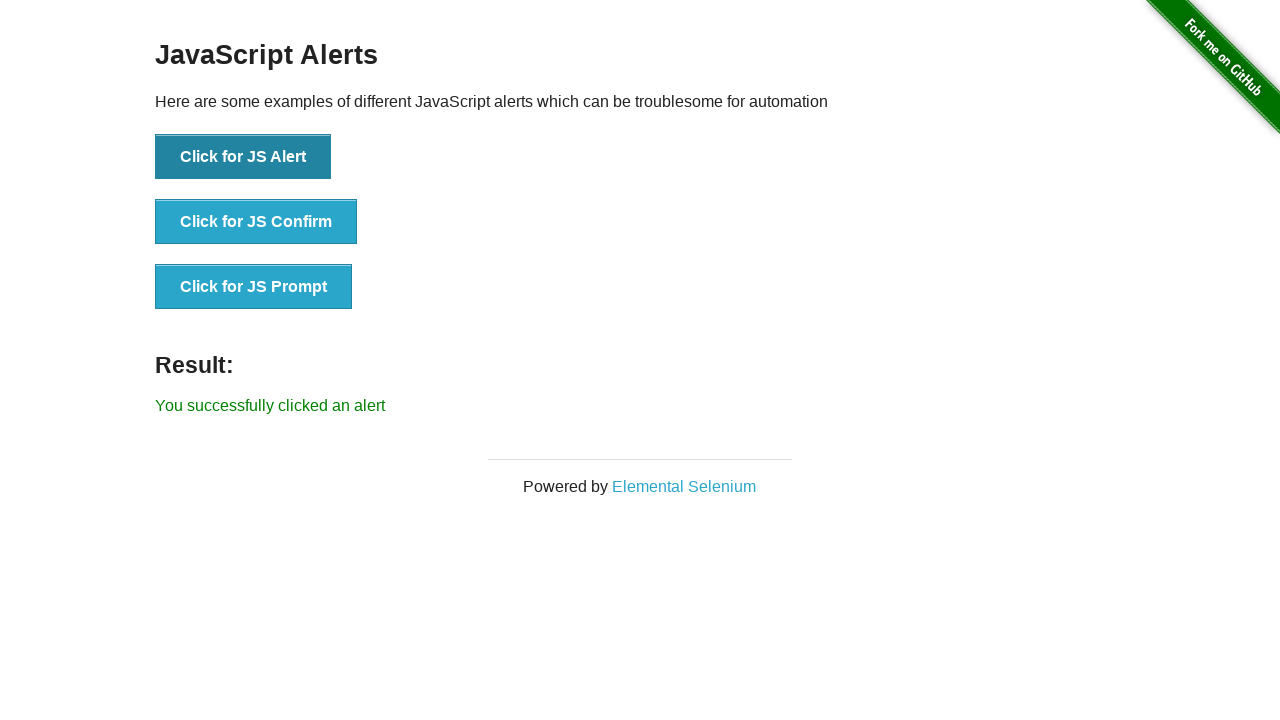